Tests login form validation with empty credentials by typing and clearing username/password fields, then verifying "Username is required" error message appears

Starting URL: https://www.saucedemo.com/

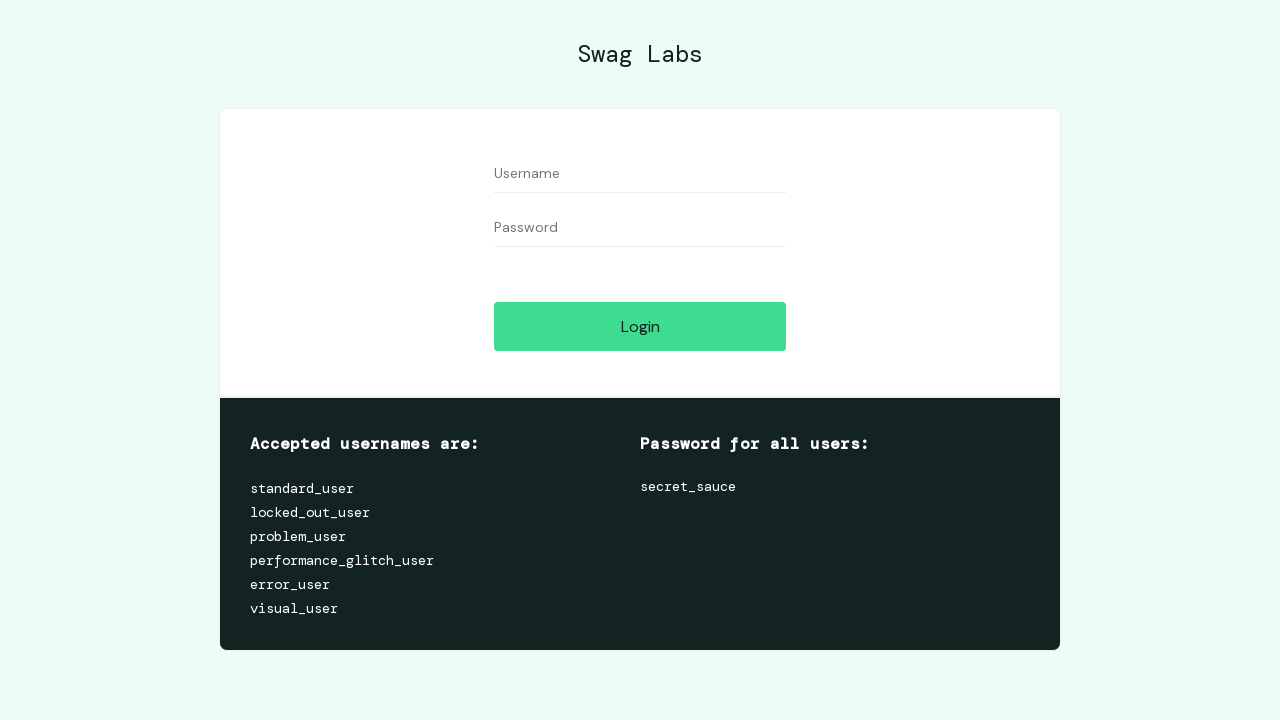

Filled username field with 'testuser123' on //input[@id='user-name']
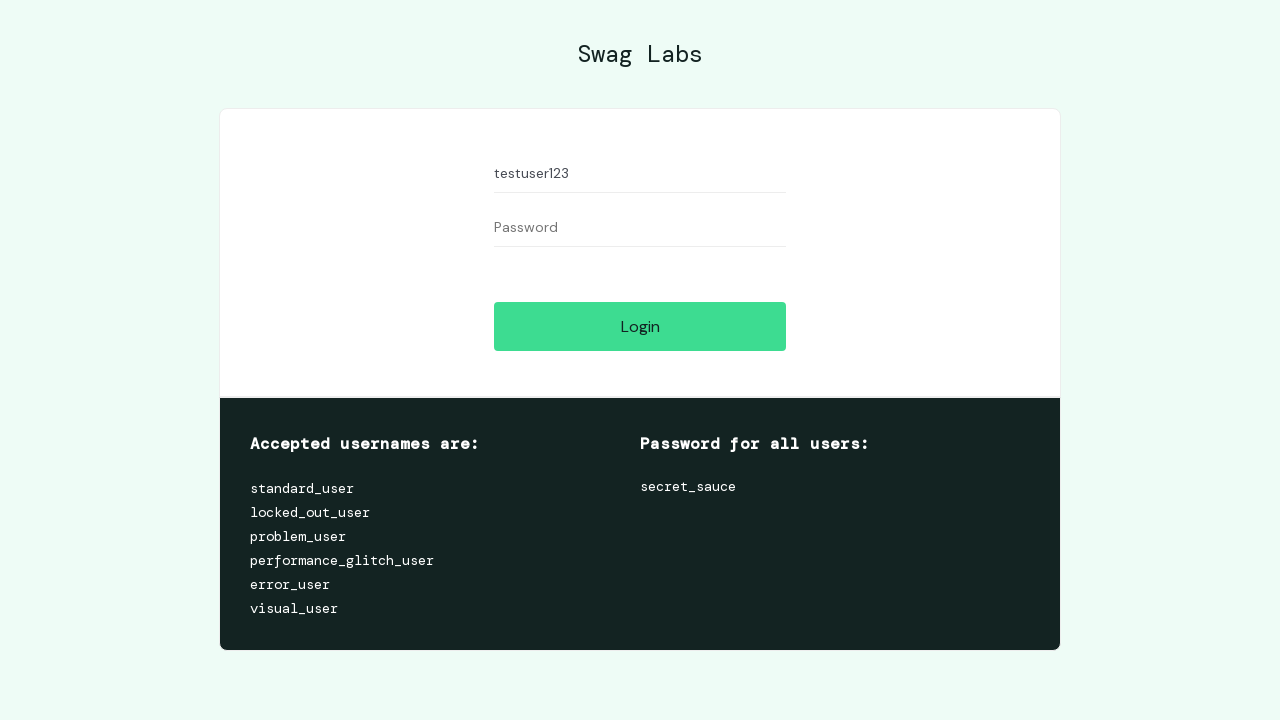

Filled password field with 'testpass456' on //input[@id='password']
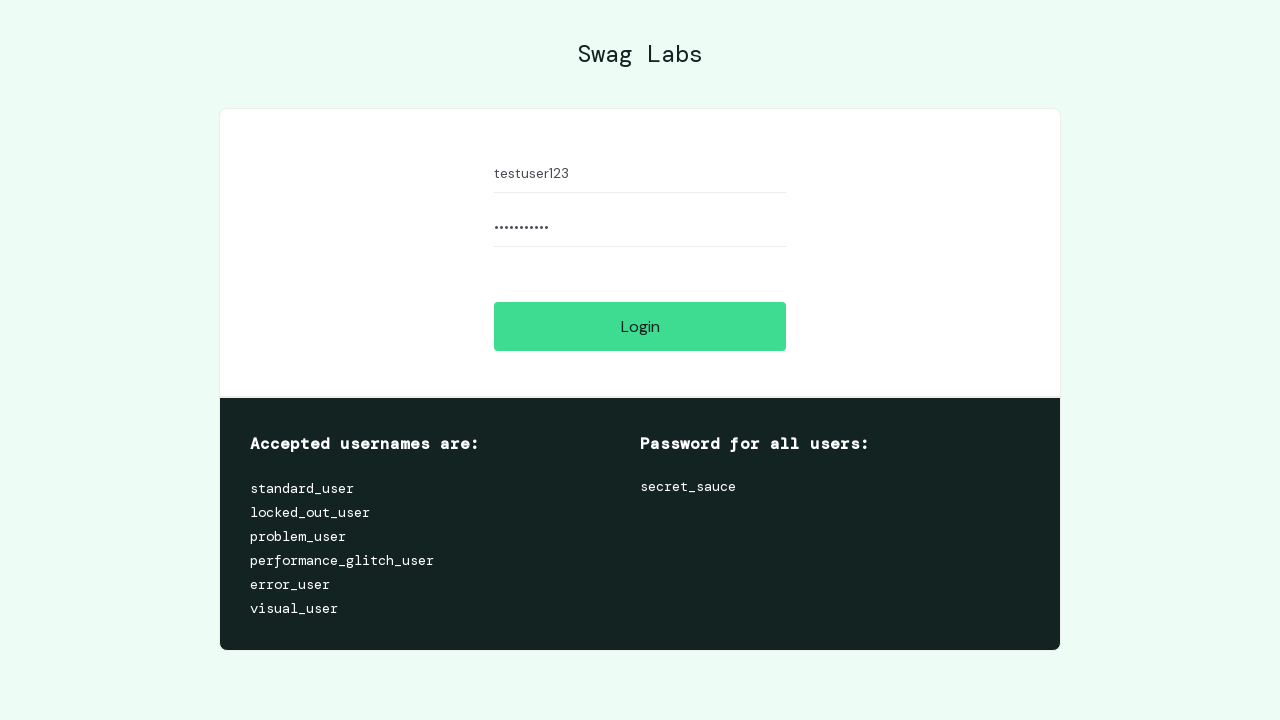

Cleared username field on //input[@id='user-name']
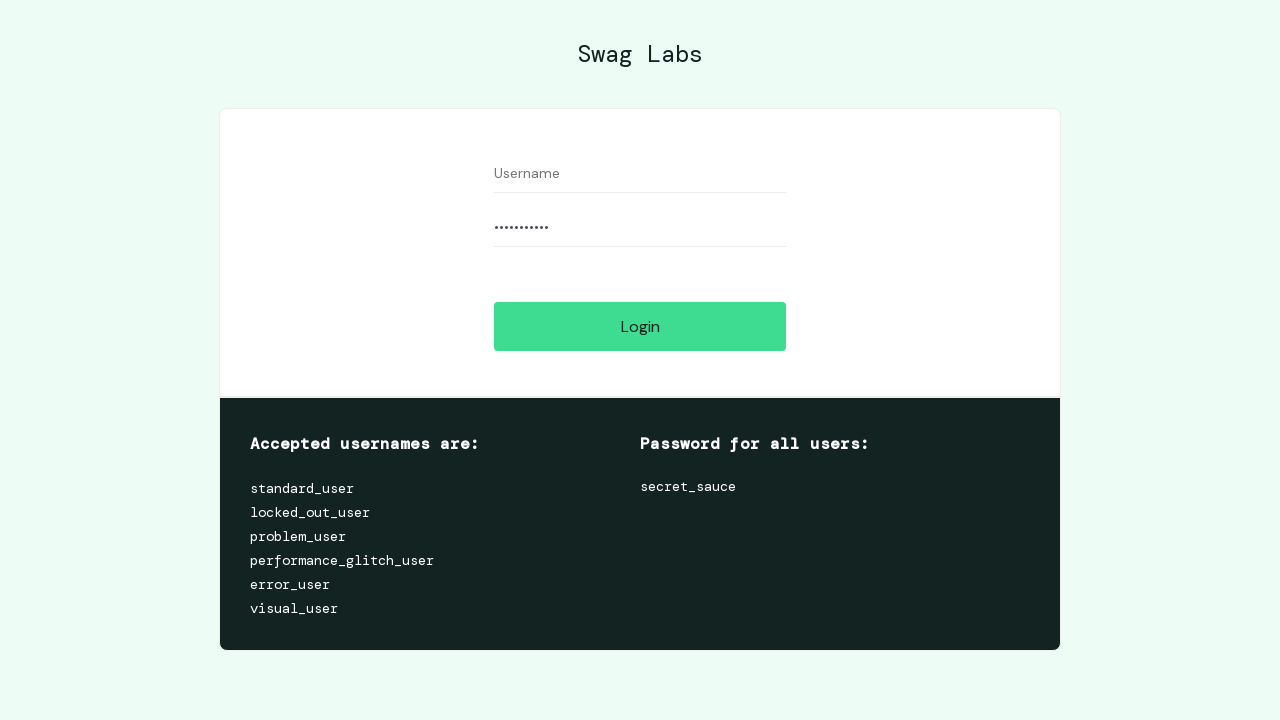

Cleared password field on //input[@id='password']
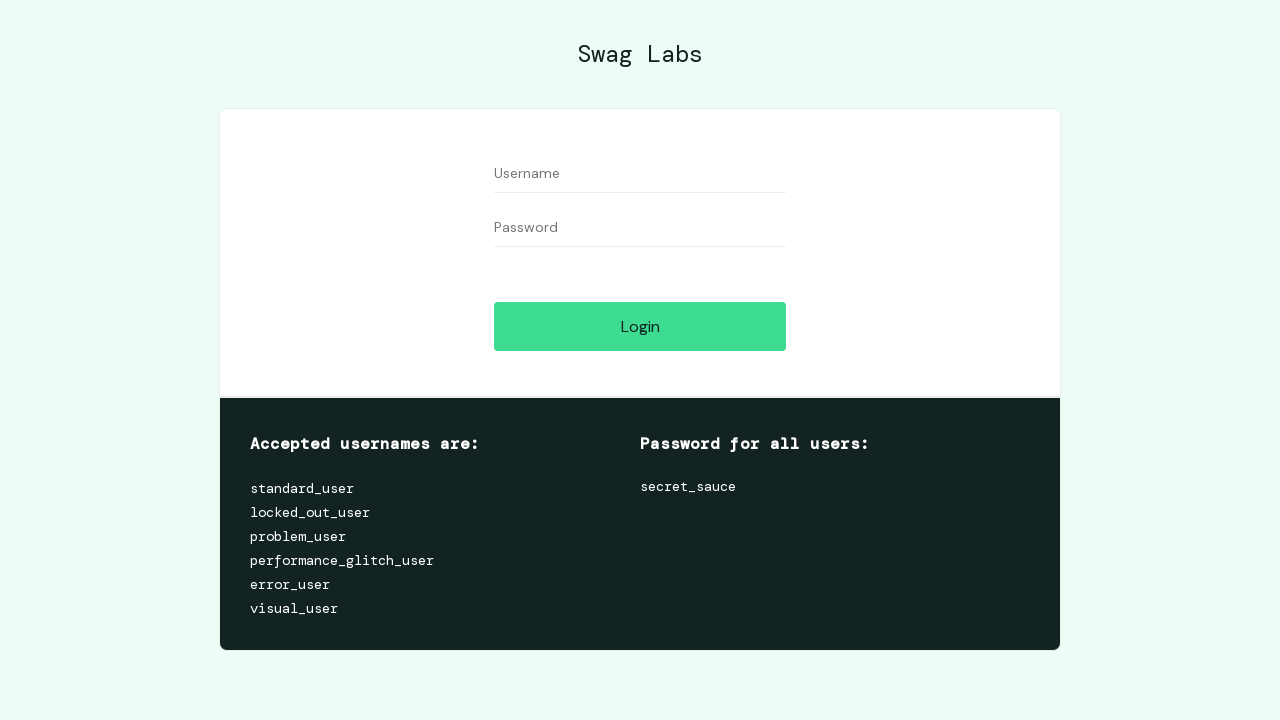

Clicked login button with empty credentials at (640, 326) on xpath=//input[@id='login-button']
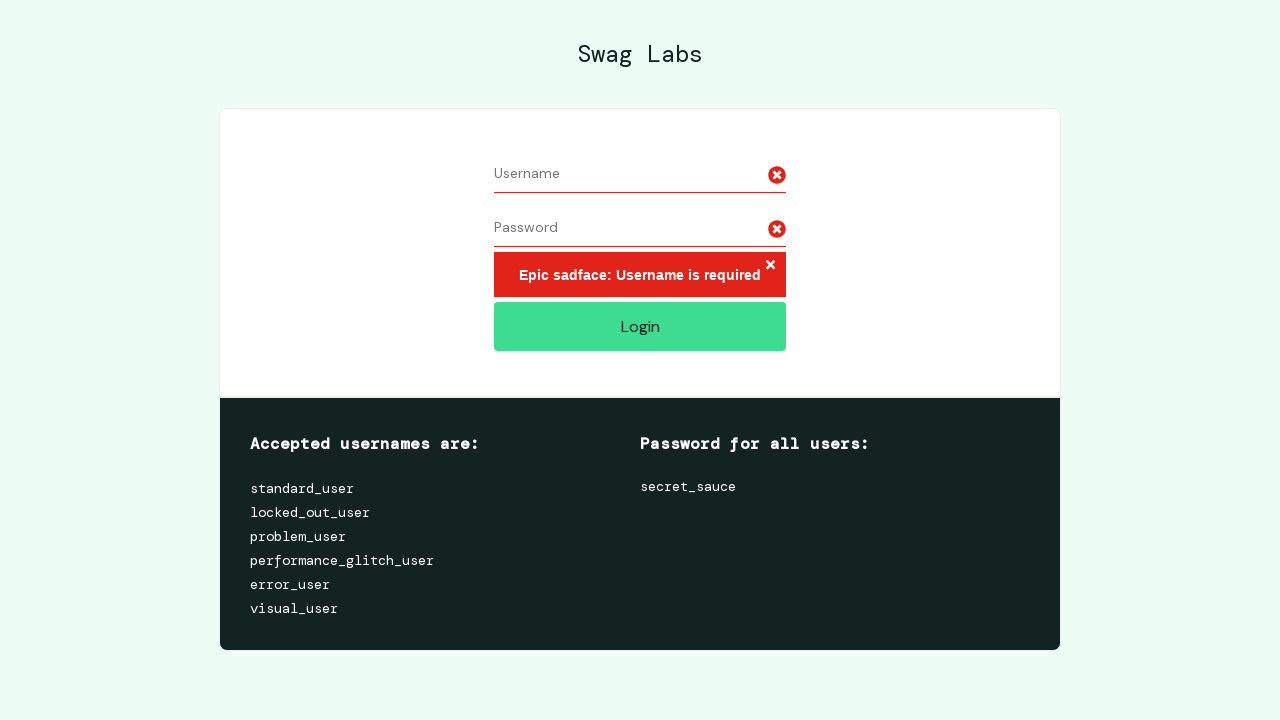

Error message element appeared
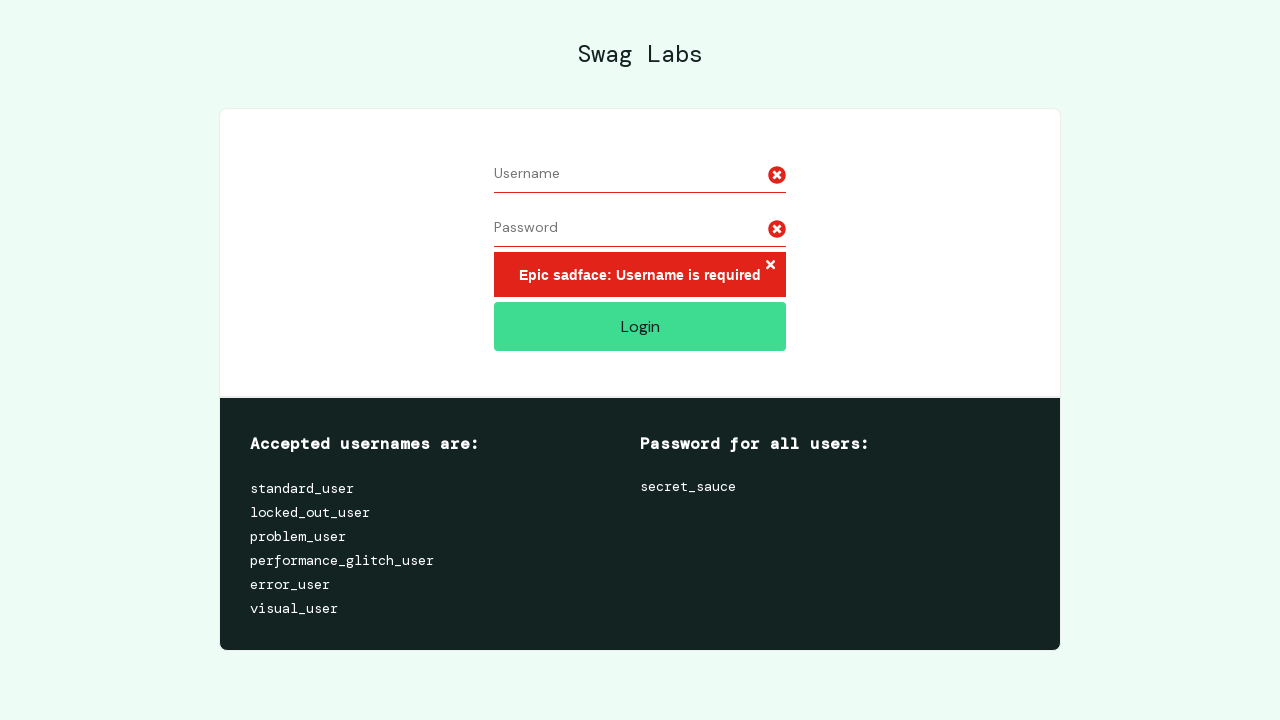

Retrieved error message text: 'Epic sadface: Username is required'
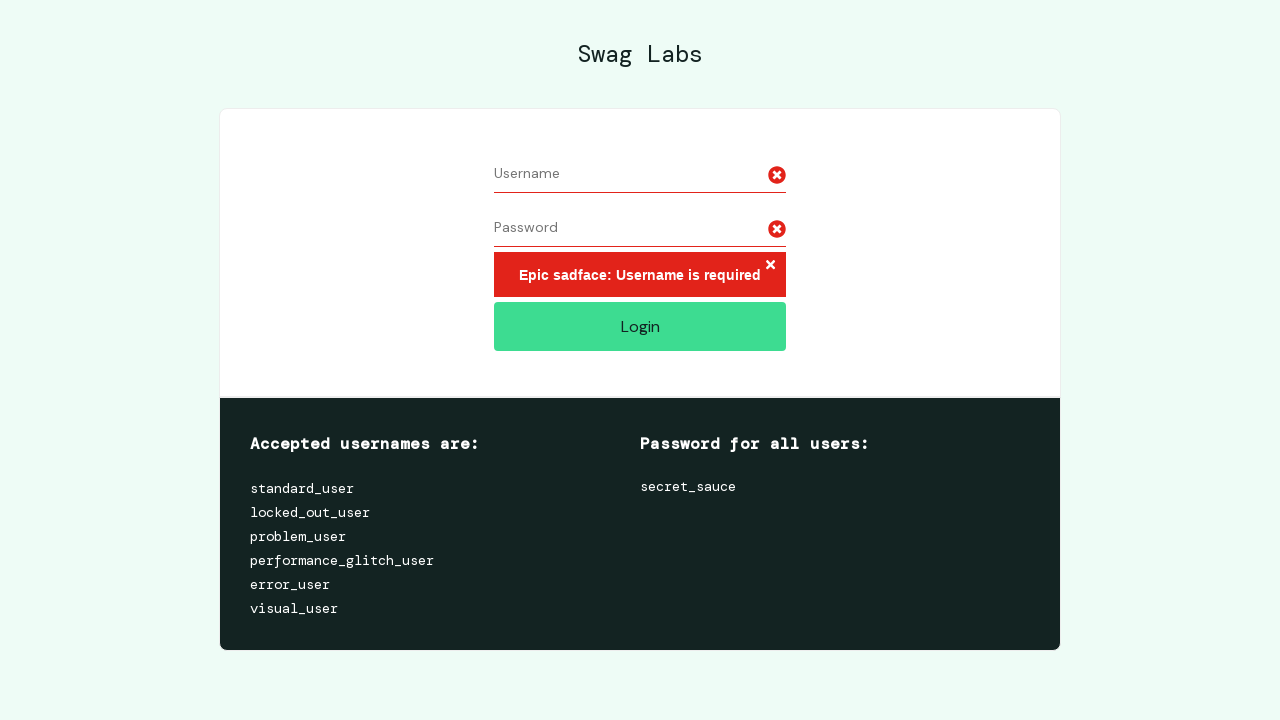

Verified 'Username is required' error message is displayed
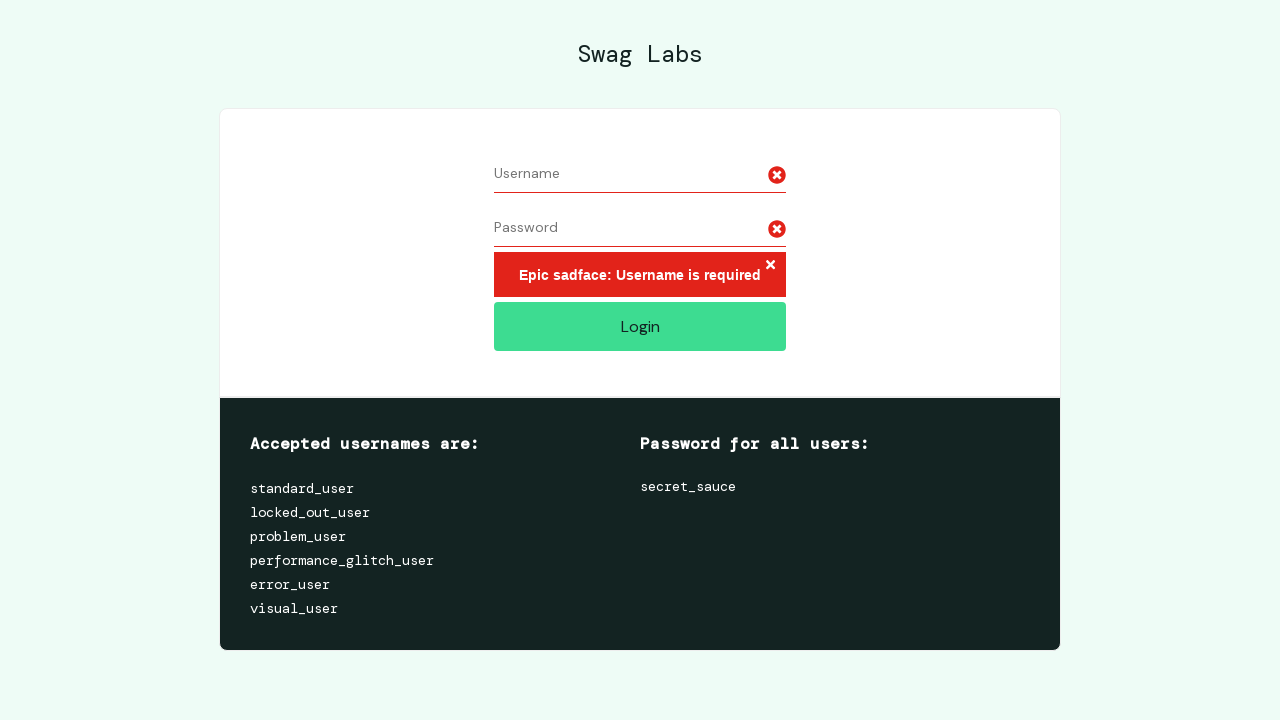

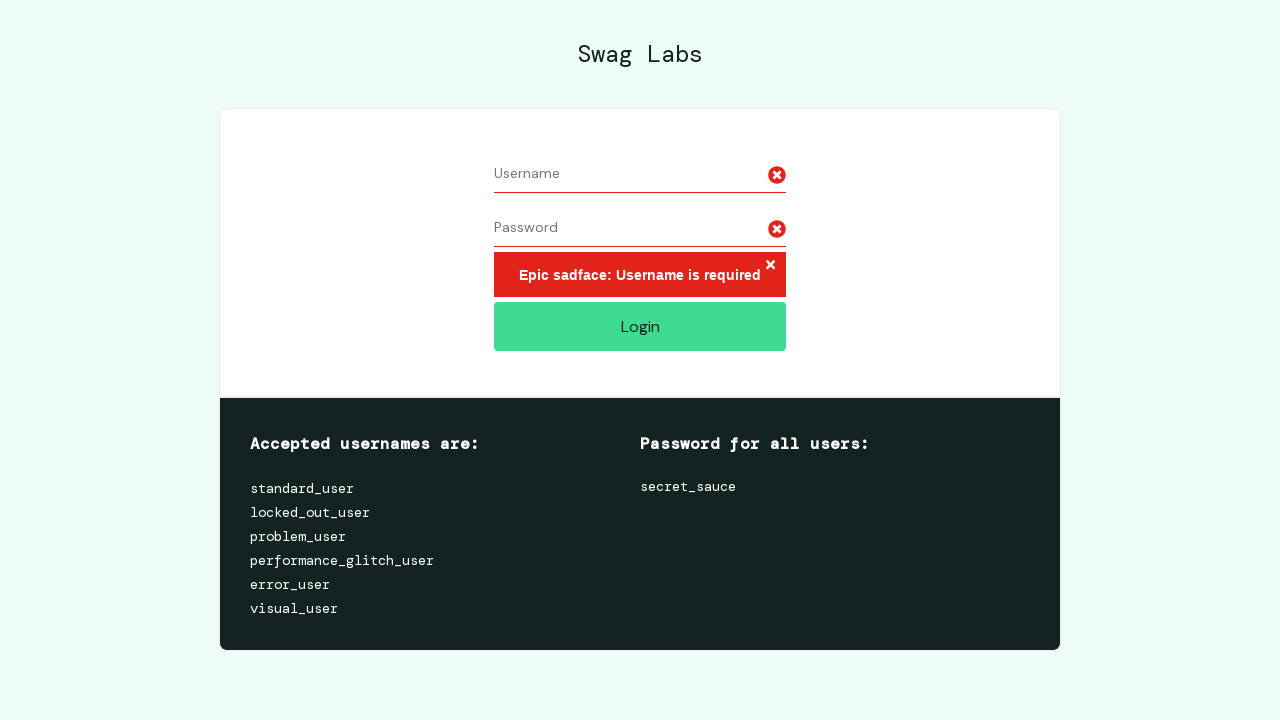